Verifies that a user can download a PDF file from the Prince Sample Documents page by clicking on a PDF link.

Starting URL: https://www.princexml.com/samples/

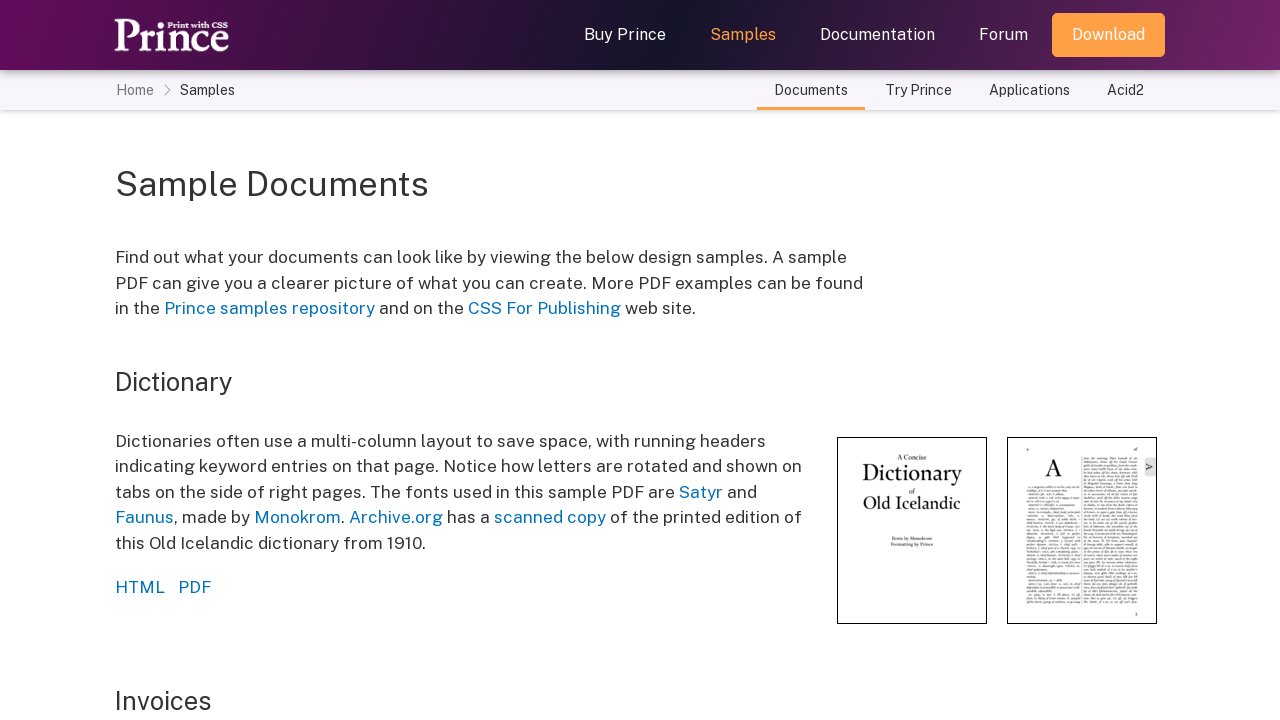

Clicked on dictionary.pdf link to initiate PDF download at (194, 587) on a[href*='dictionary.pdf']
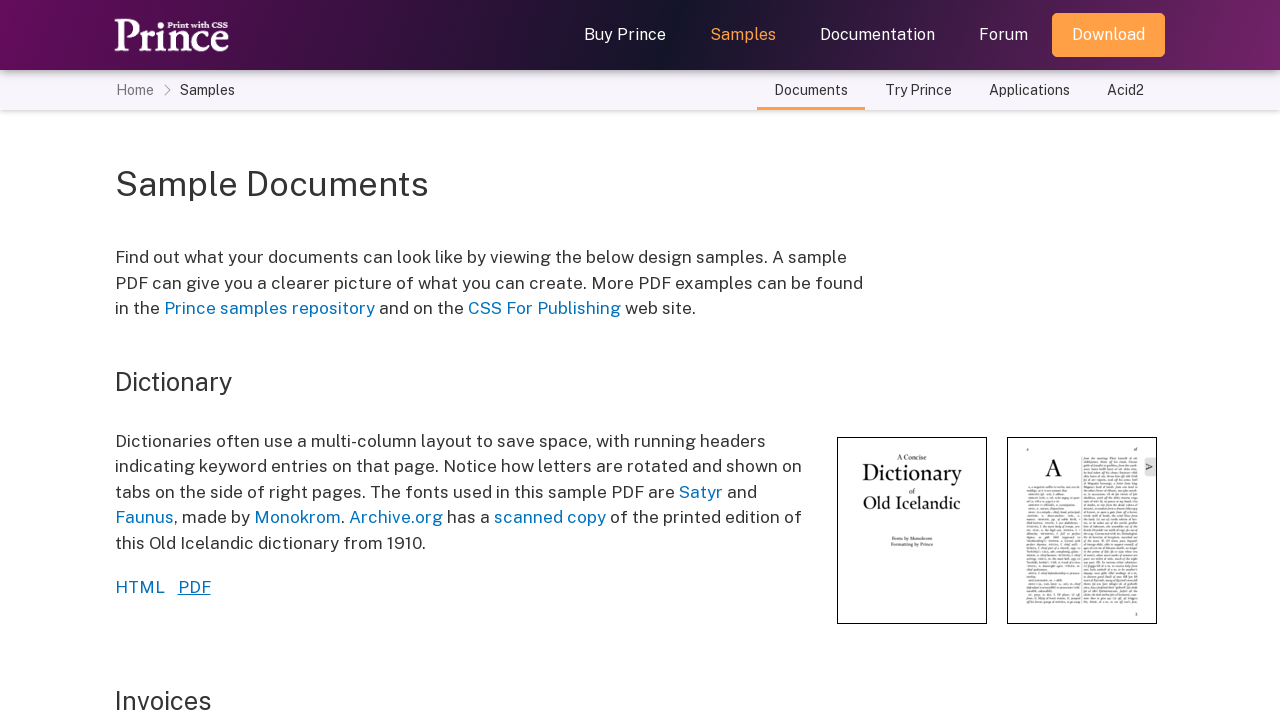

Waited 2 seconds for PDF download to complete
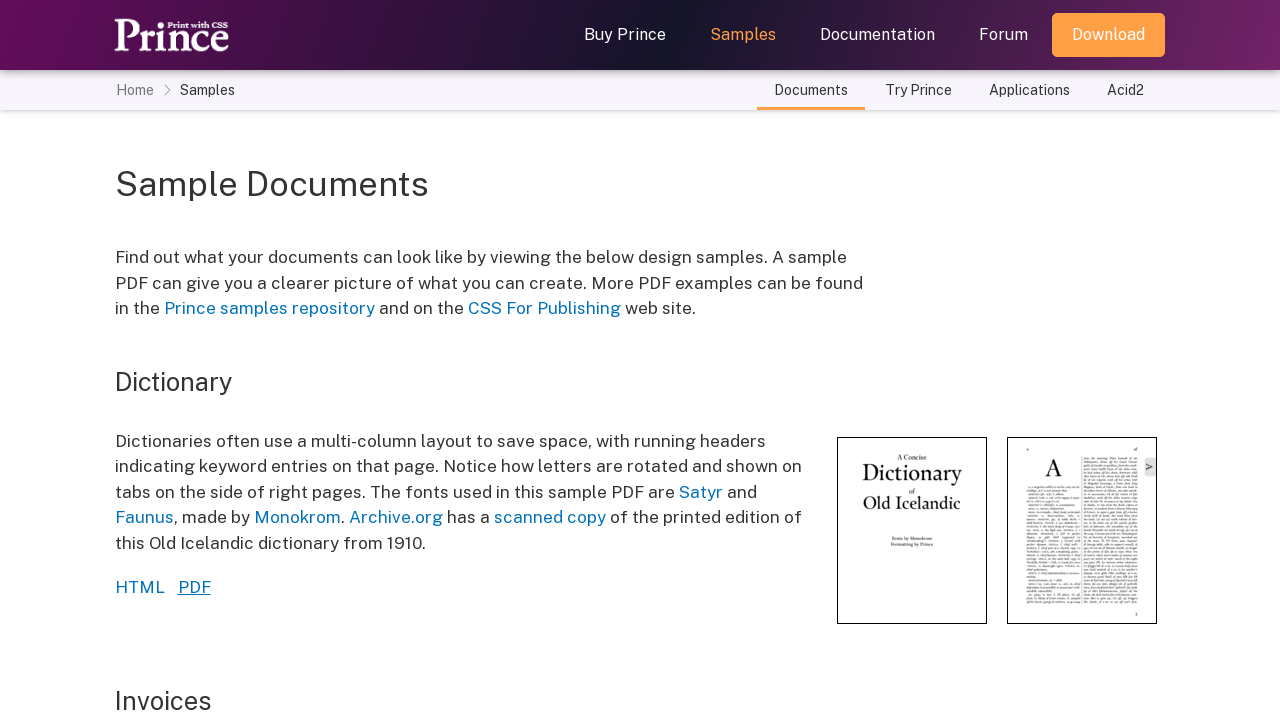

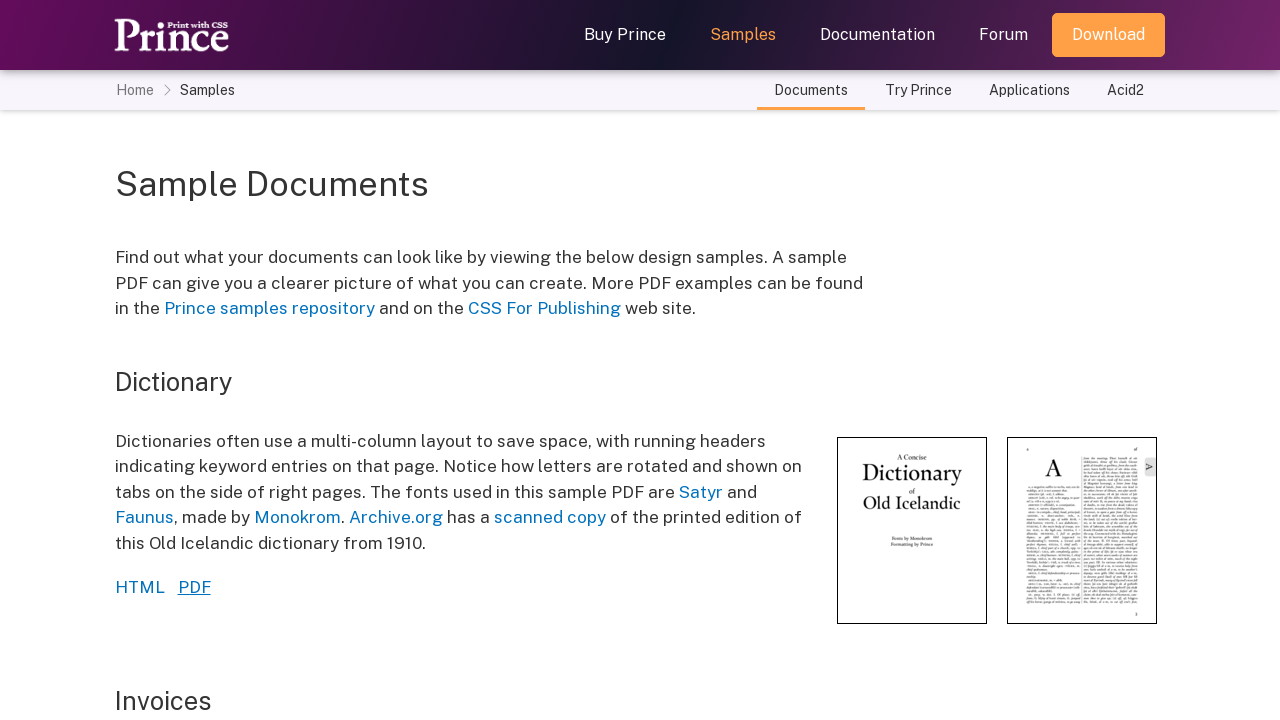